Tests drag and drop functionality by dragging an element to a target drop zone

Starting URL: https://sahitest.com/demo/dragDropMooTools.htm

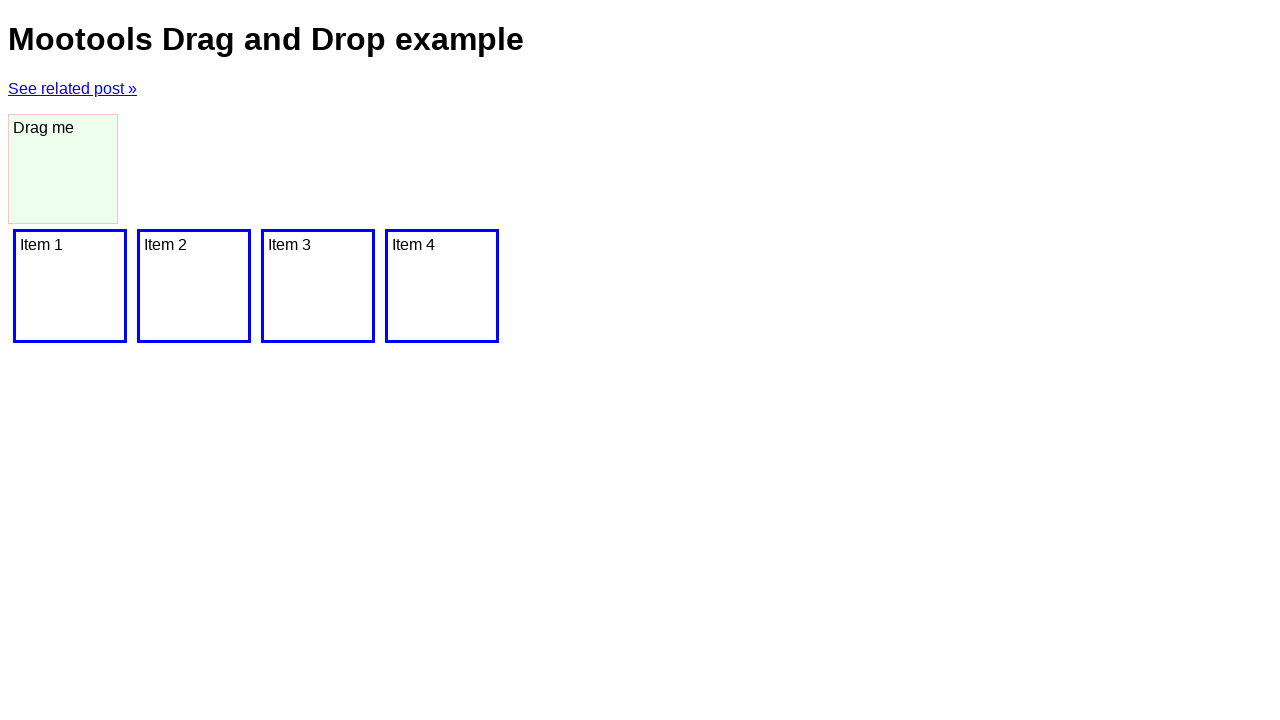

Navigated to drag and drop demo page
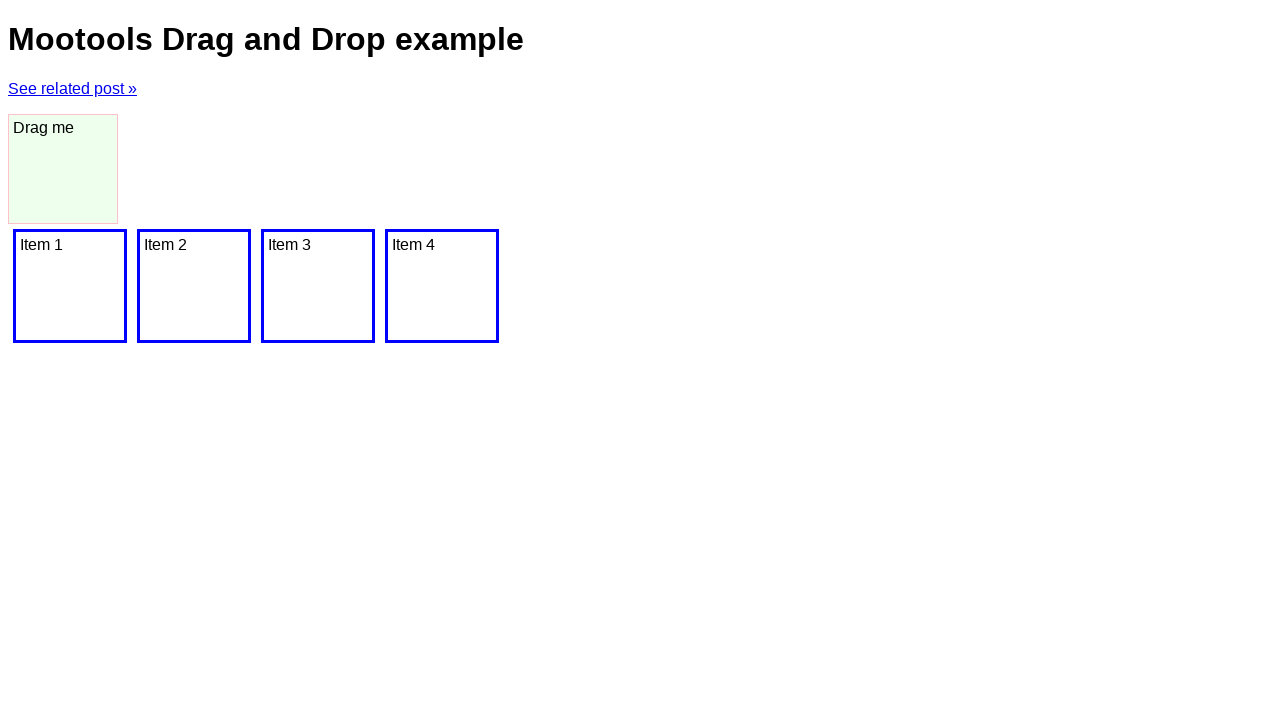

Dragged dragger element to first drop zone item at (70, 286)
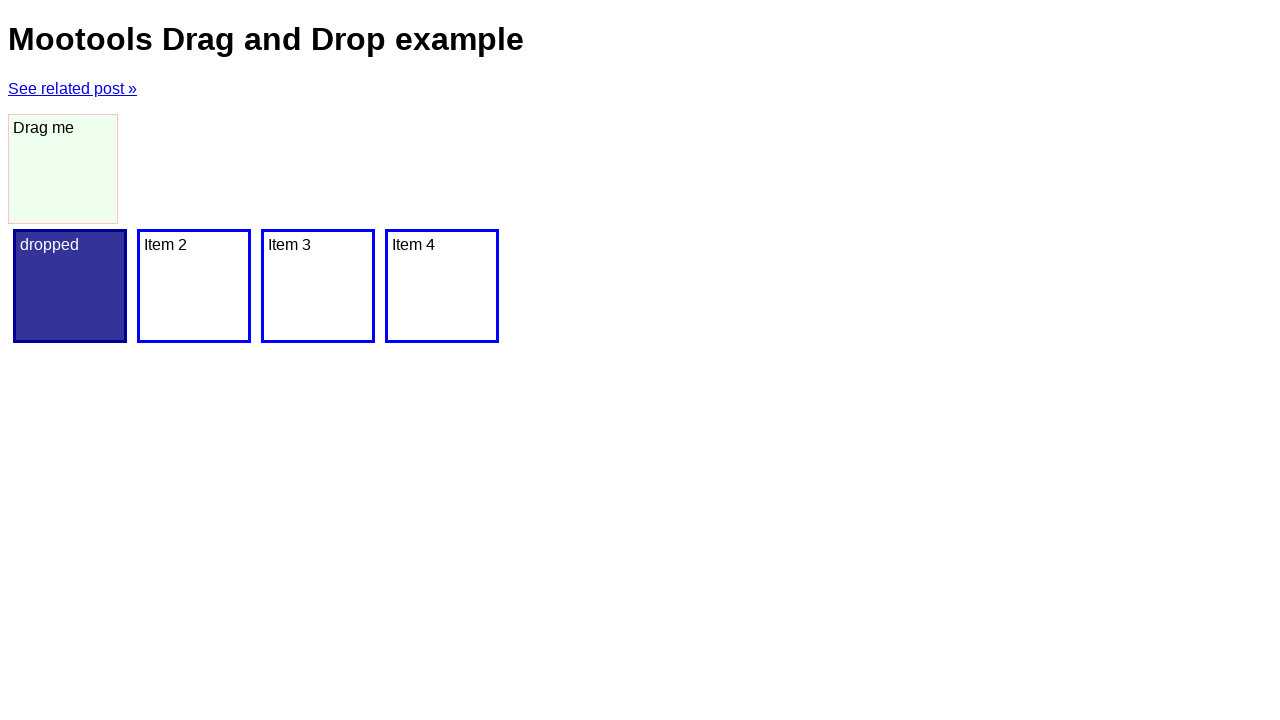

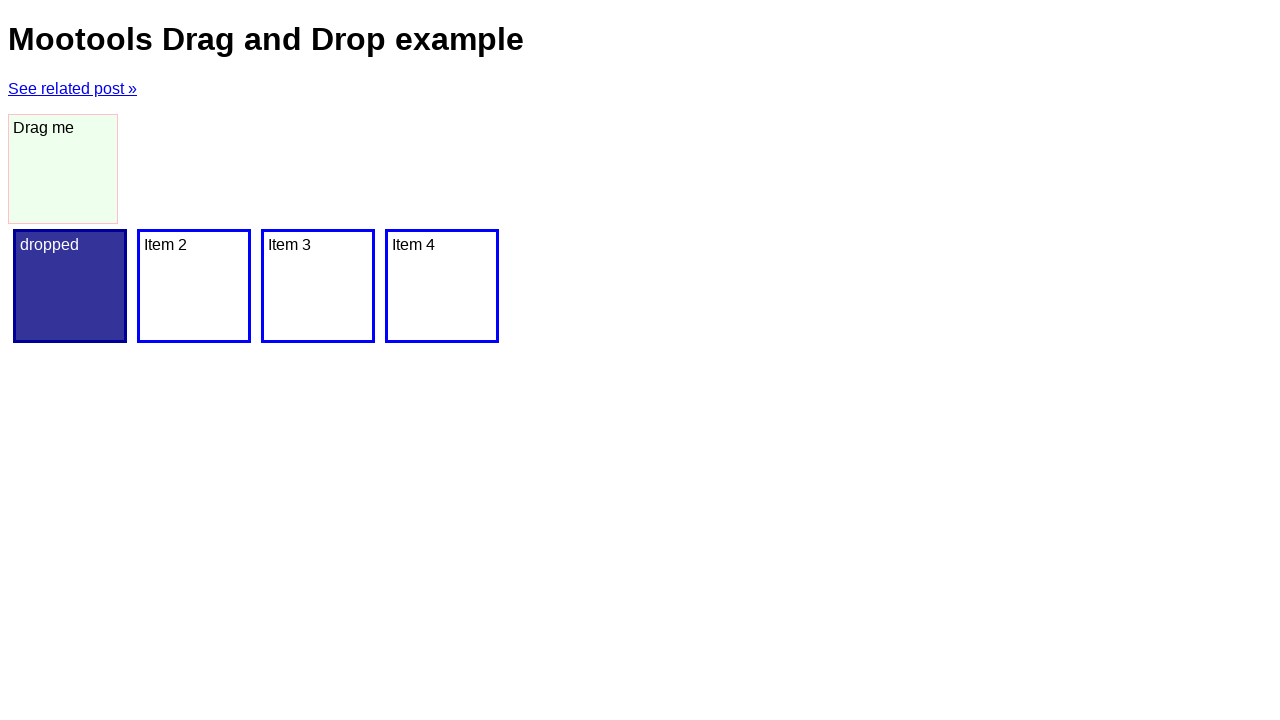